Tests Qwant search engine by entering a search query ("W pustyni i w puszczy" - a Polish novel title) and submitting the search form.

Starting URL: https://www.qwant.com/

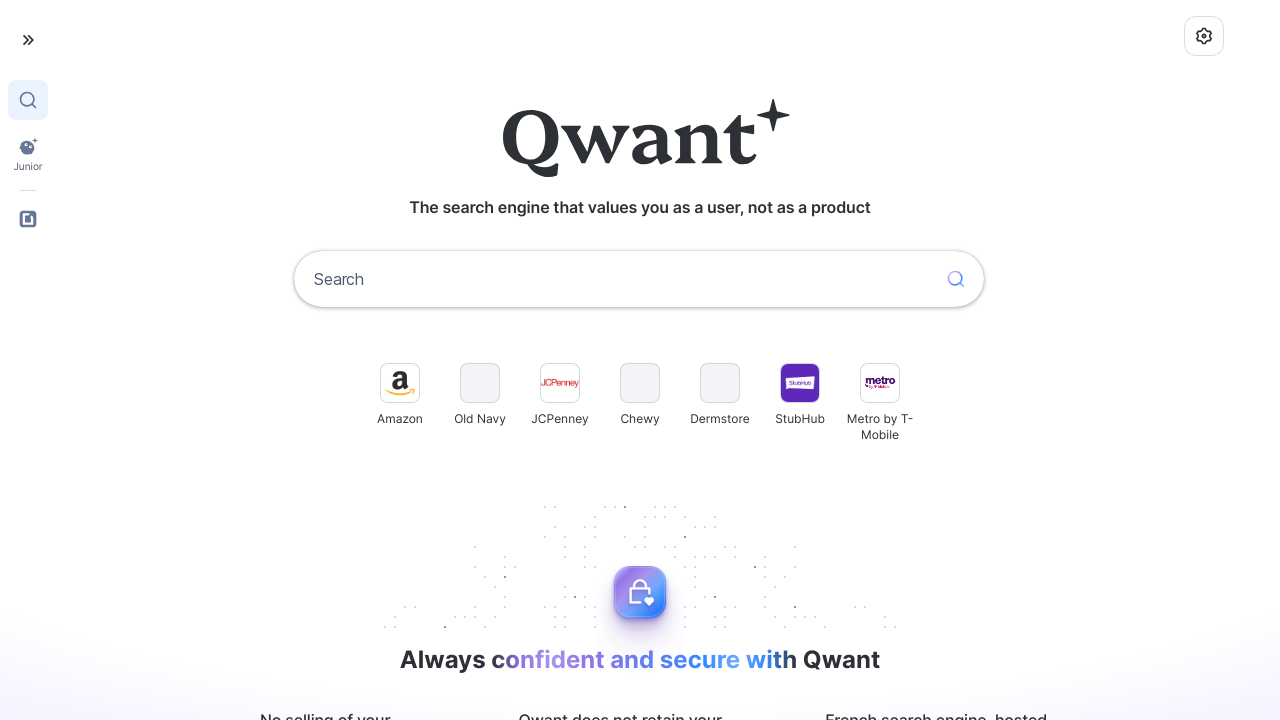

Filled search input with 'W pustyni i w puszczy' on input[name='q']
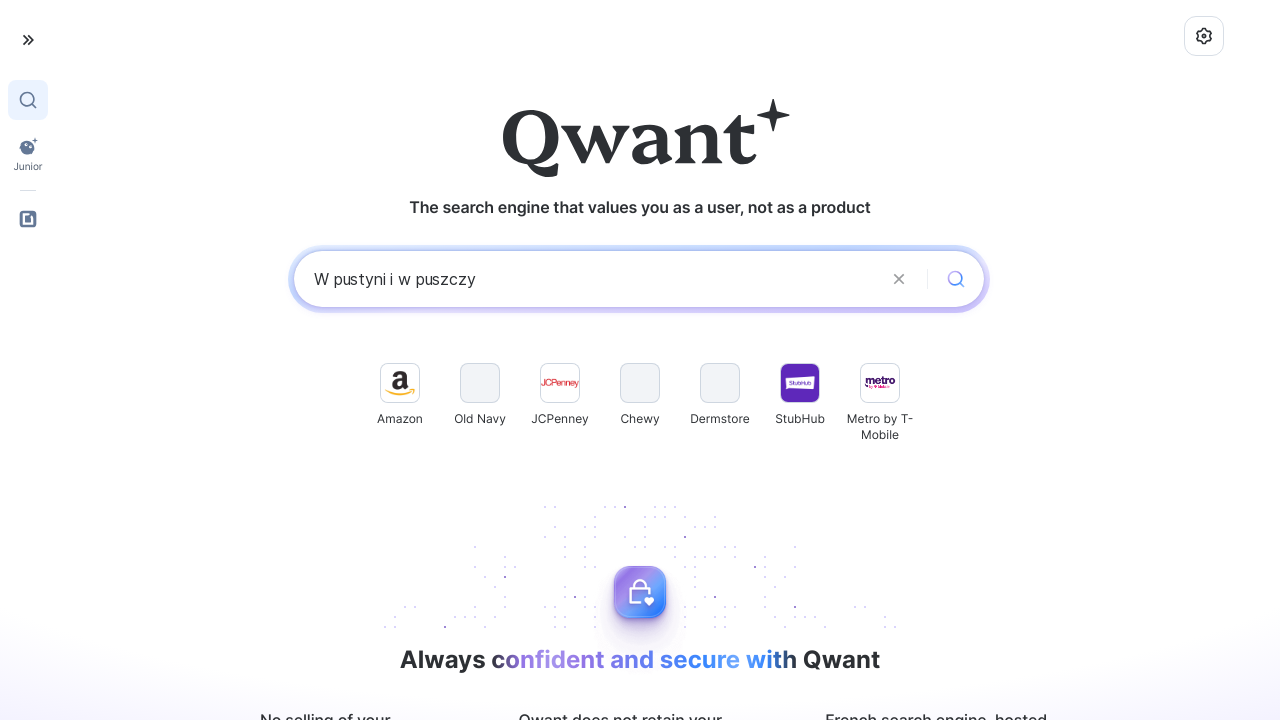

Pressed Enter to submit search form on input[name='q']
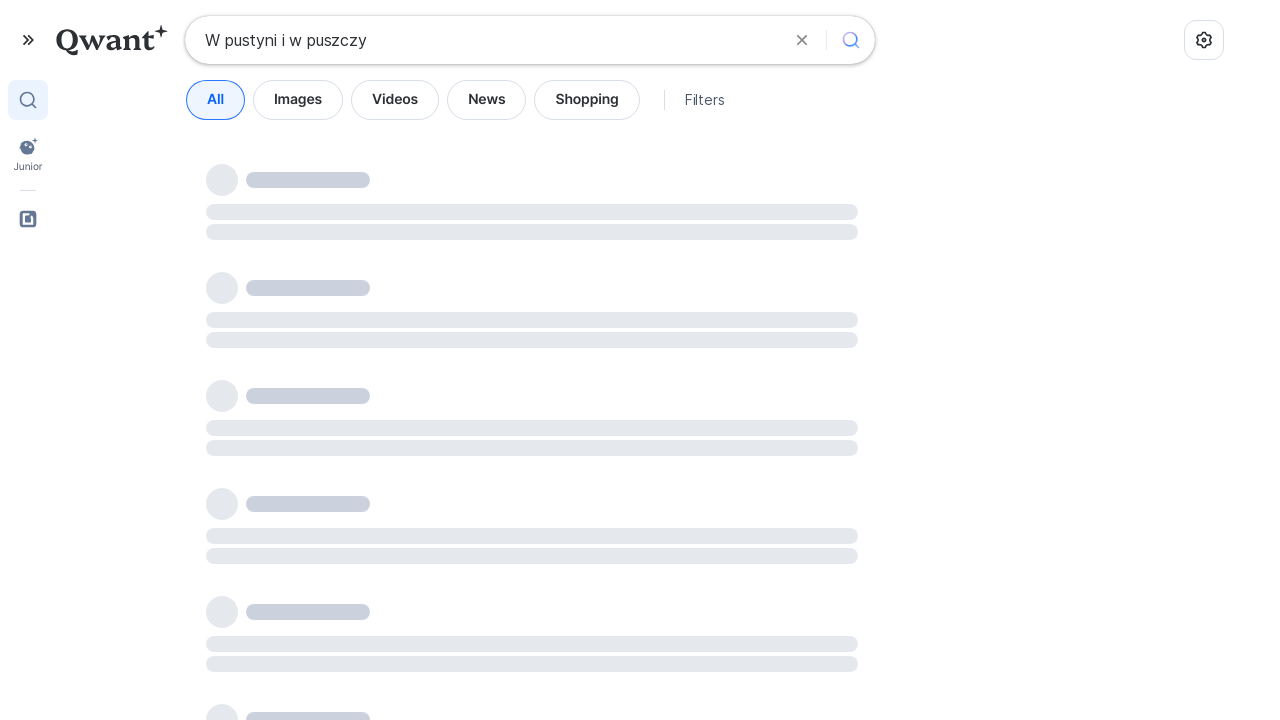

Search results loaded and network idle
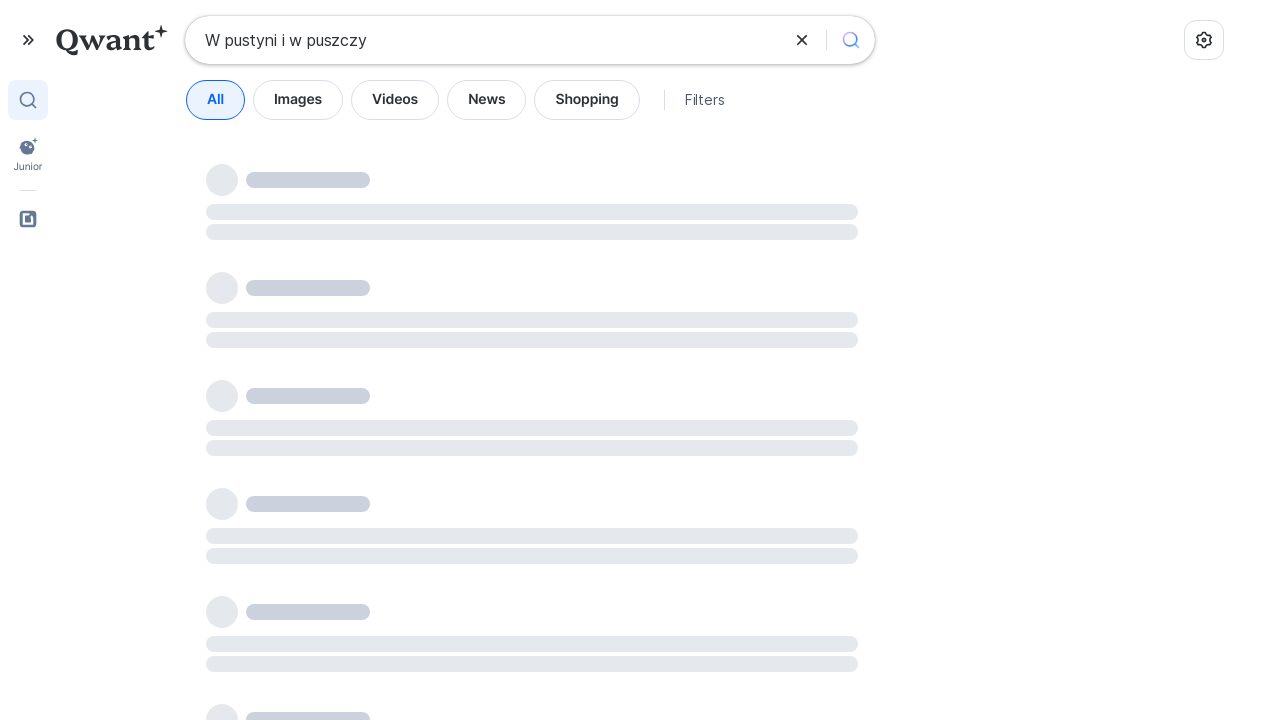

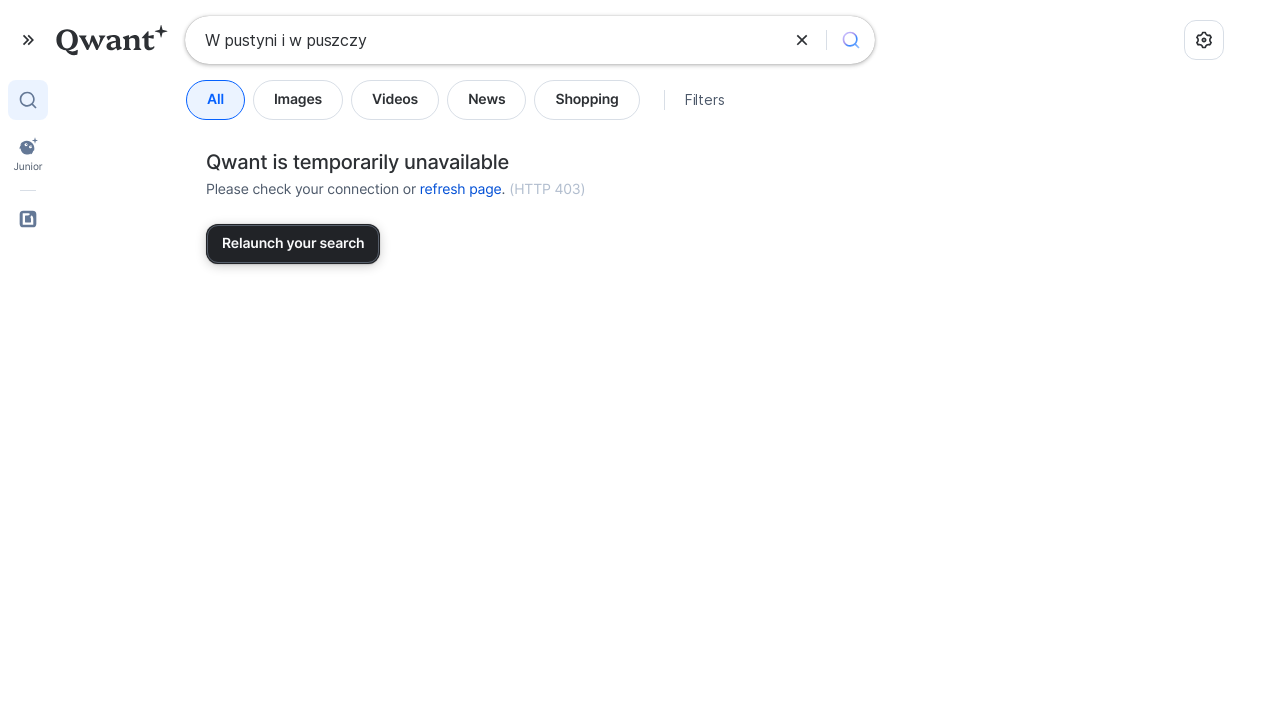